Tests that edits are saved when the input loses focus (blur event)

Starting URL: https://demo.playwright.dev/todomvc/

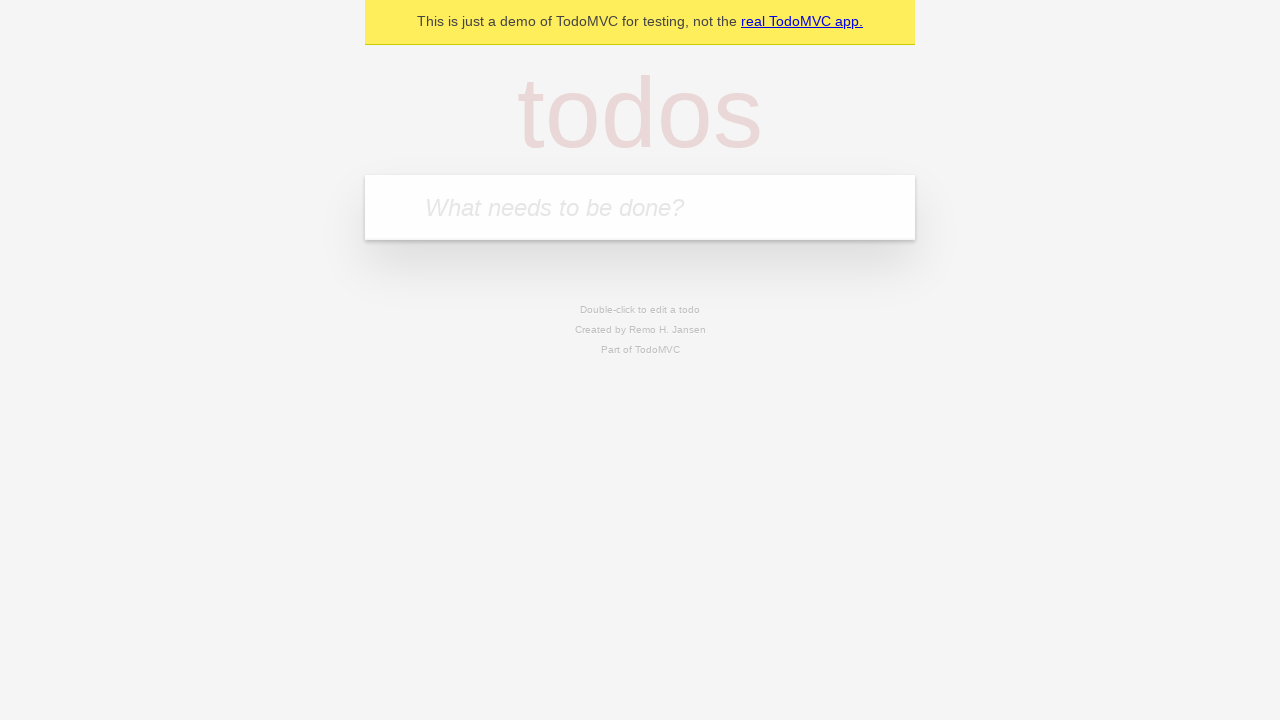

Filled first todo input with 'buy some cheese' on internal:attr=[placeholder="What needs to be done?"i]
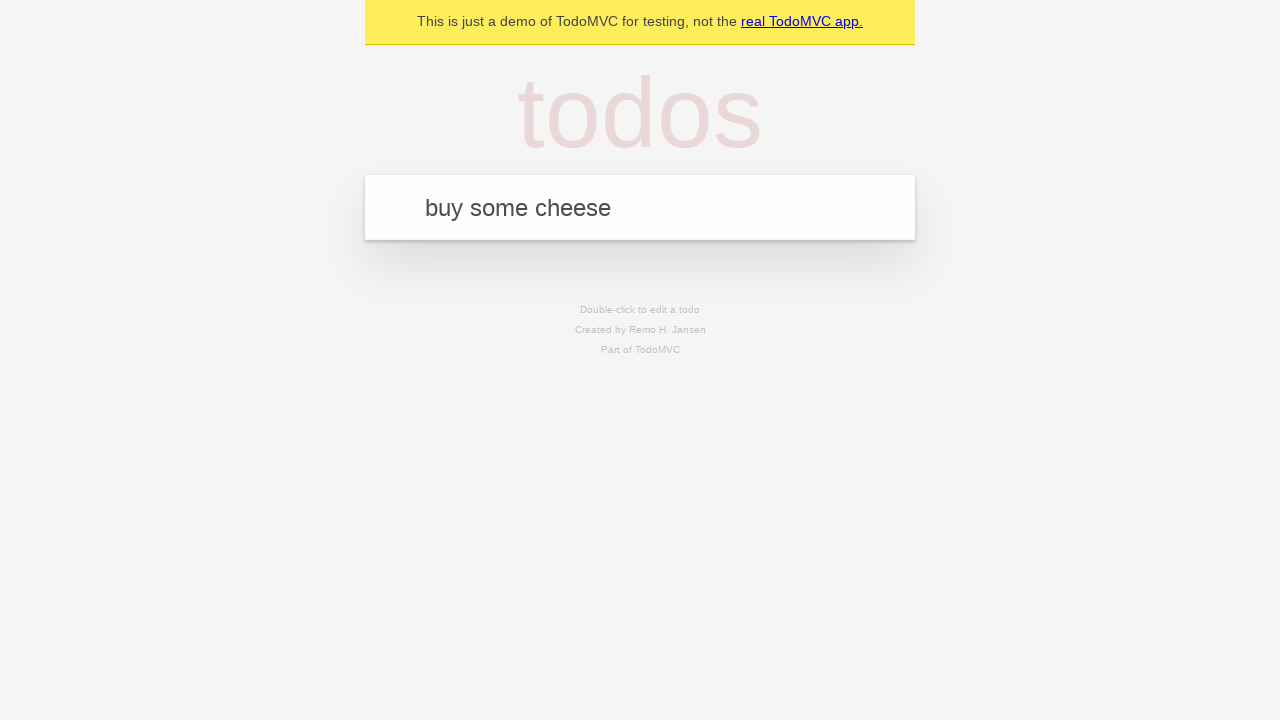

Pressed Enter to create first todo on internal:attr=[placeholder="What needs to be done?"i]
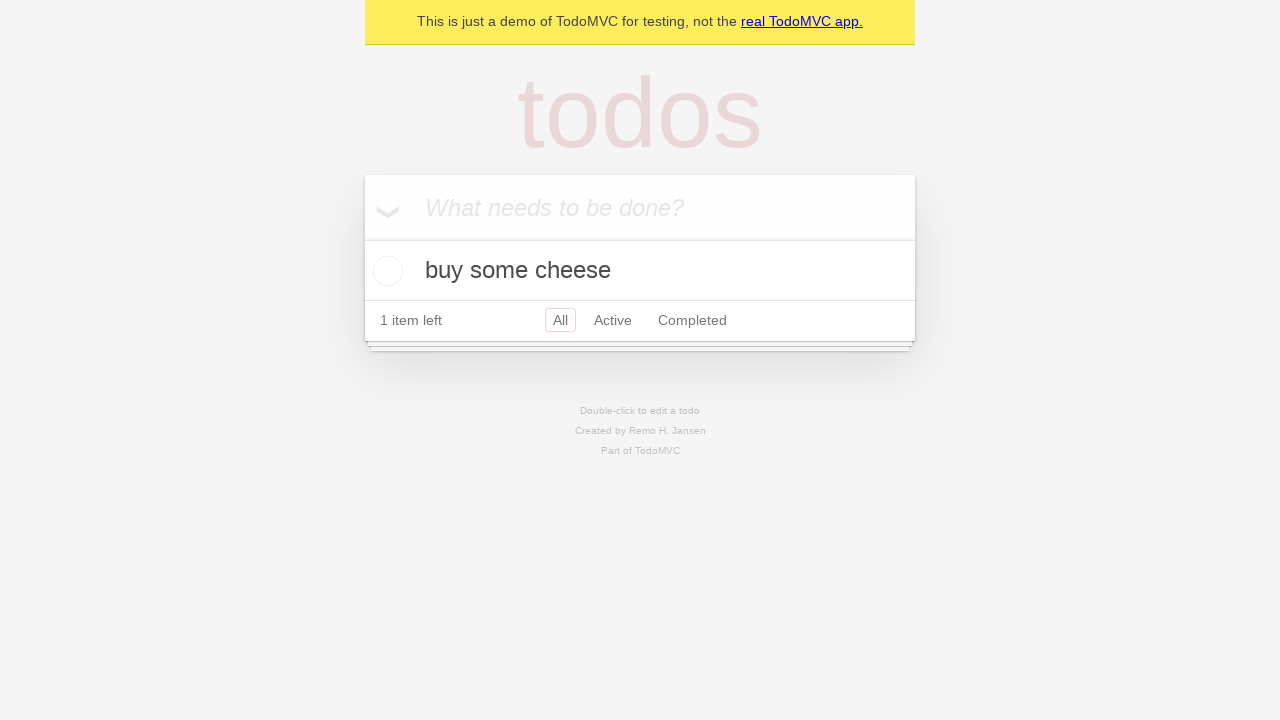

Filled second todo input with 'feed the cat' on internal:attr=[placeholder="What needs to be done?"i]
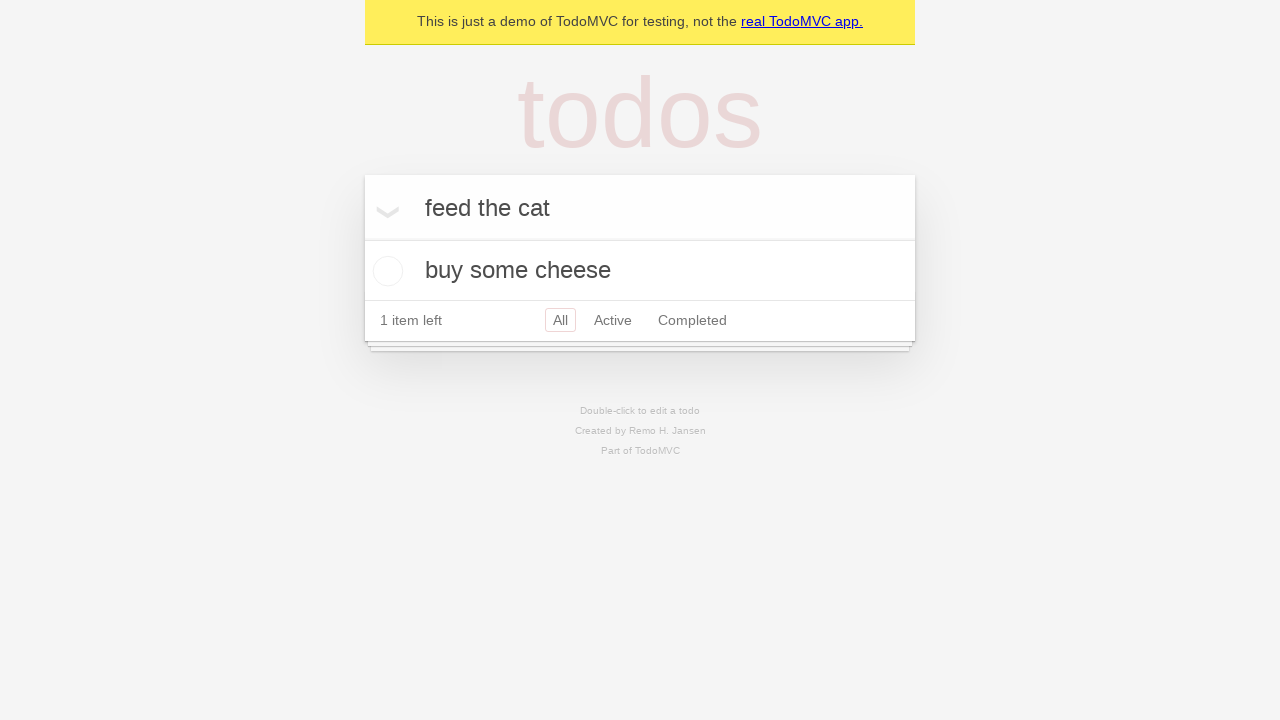

Pressed Enter to create second todo on internal:attr=[placeholder="What needs to be done?"i]
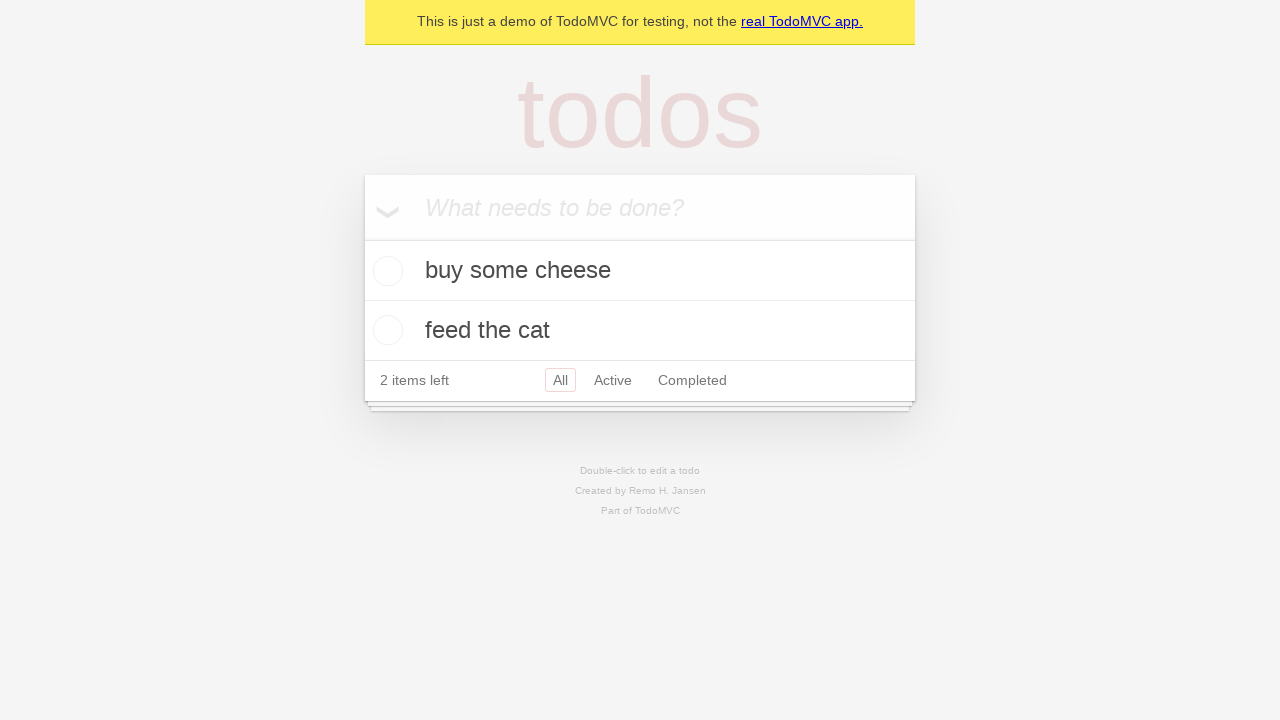

Filled third todo input with 'book a doctors appointment' on internal:attr=[placeholder="What needs to be done?"i]
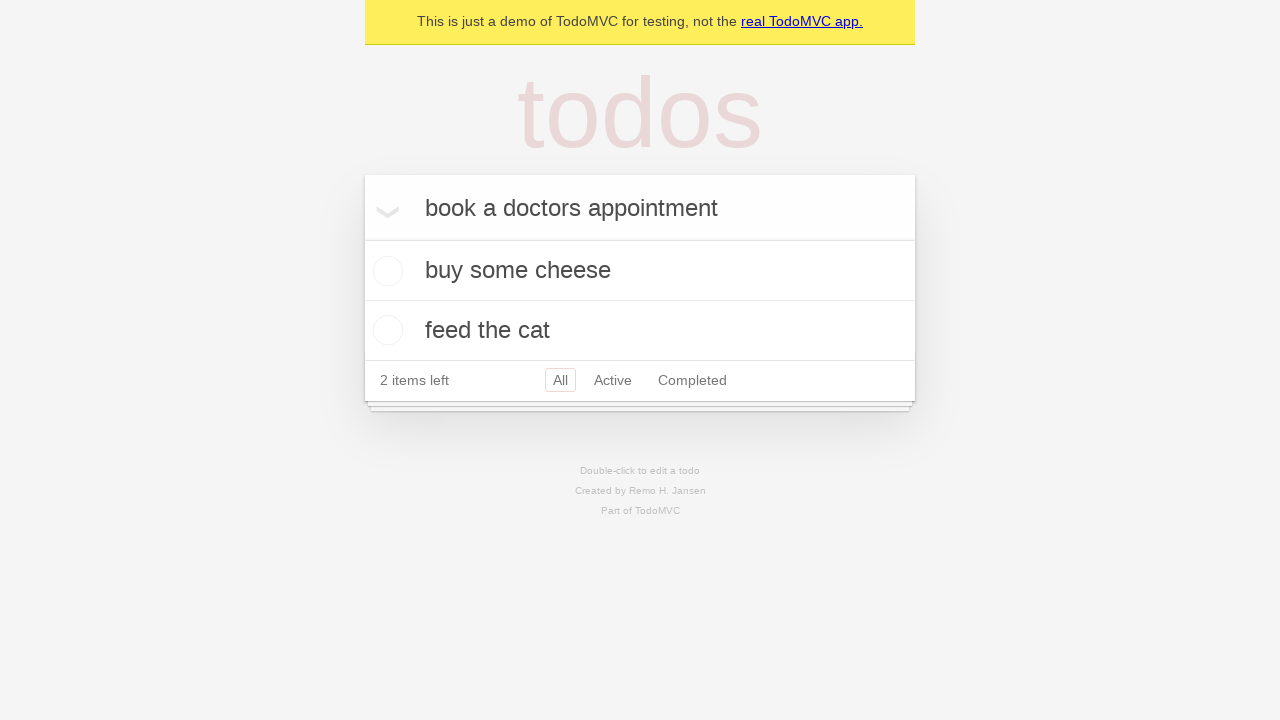

Pressed Enter to create third todo on internal:attr=[placeholder="What needs to be done?"i]
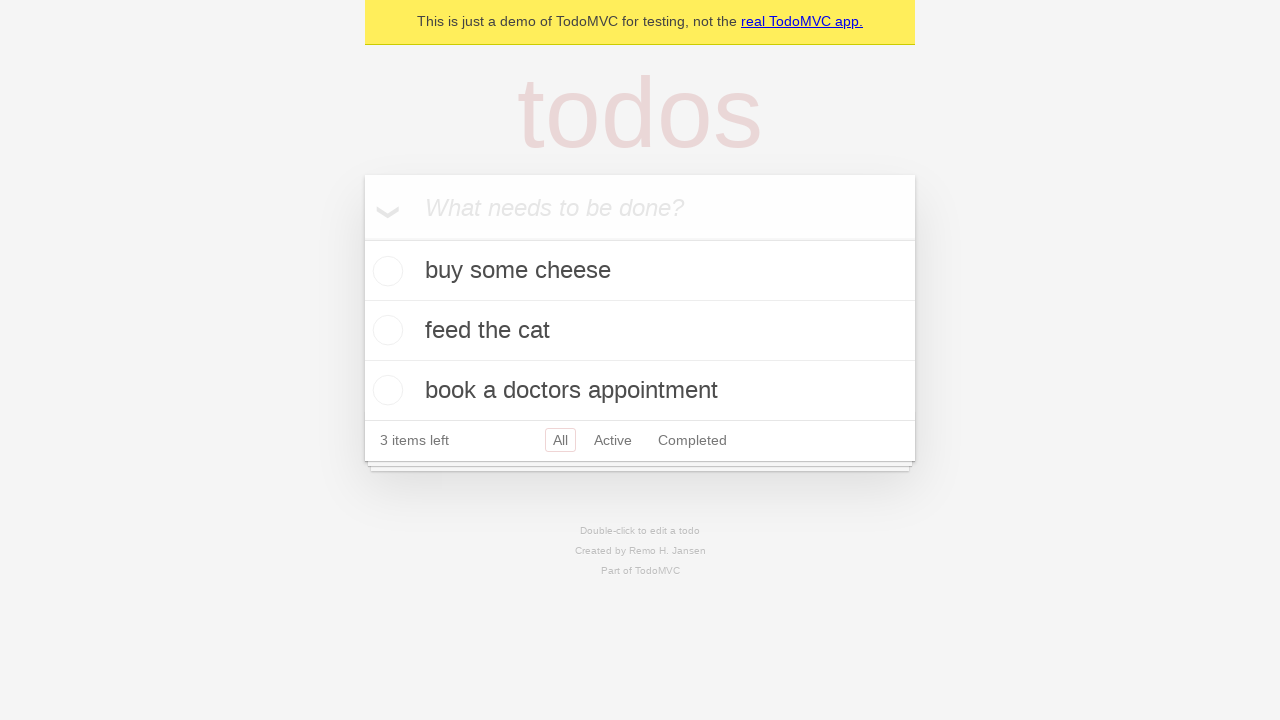

Double-clicked second todo item to enter edit mode at (640, 331) on internal:testid=[data-testid="todo-item"s] >> nth=1
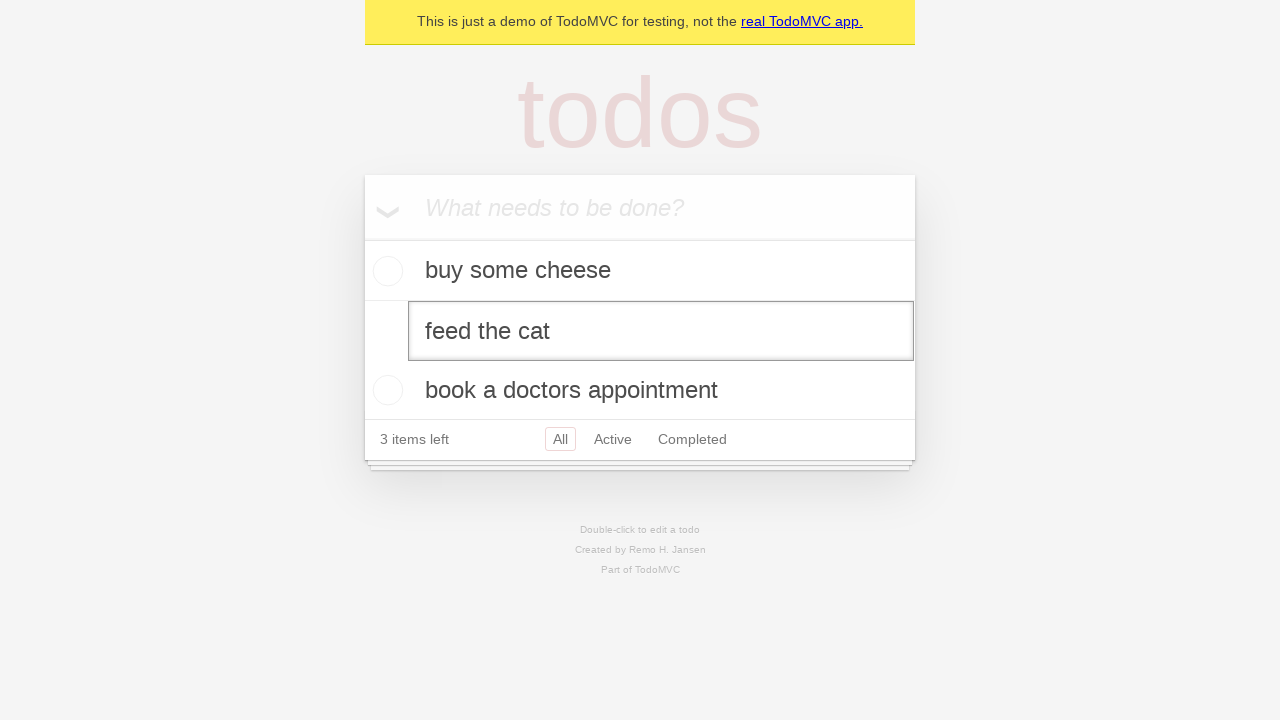

Filled edit textbox with 'buy some sausages' on internal:testid=[data-testid="todo-item"s] >> nth=1 >> internal:role=textbox[nam
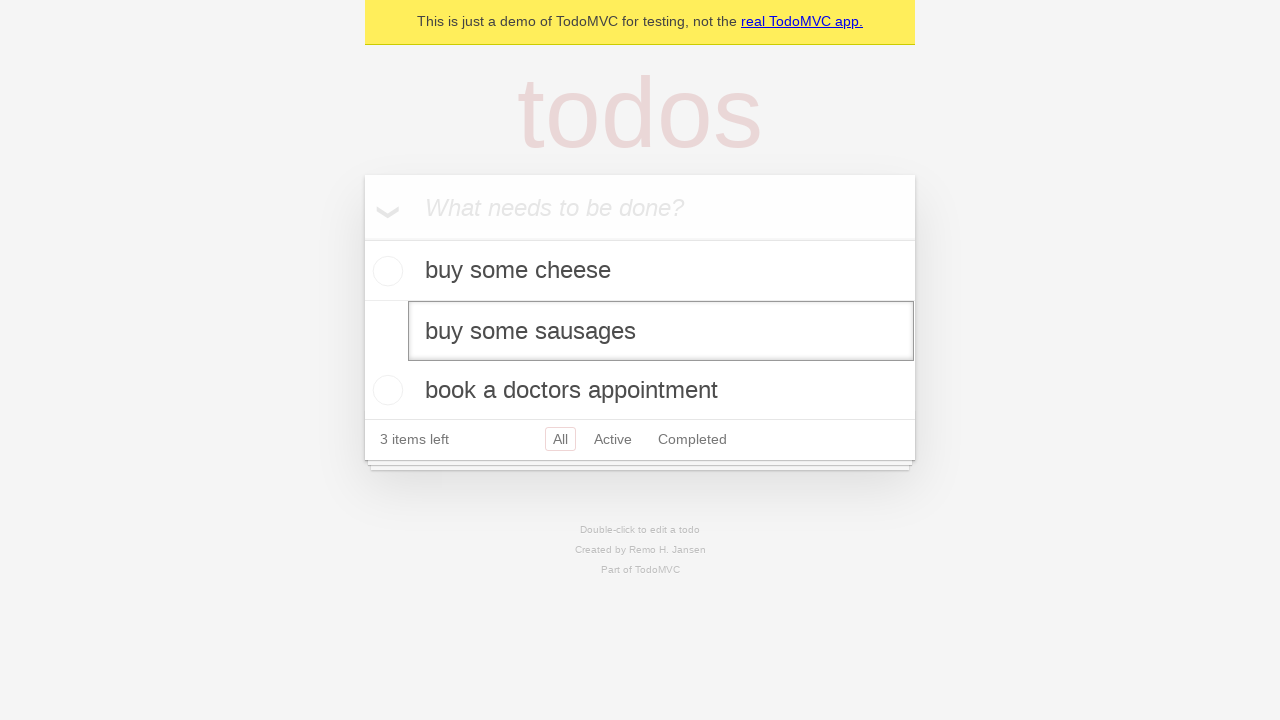

Dispatched blur event to save edits
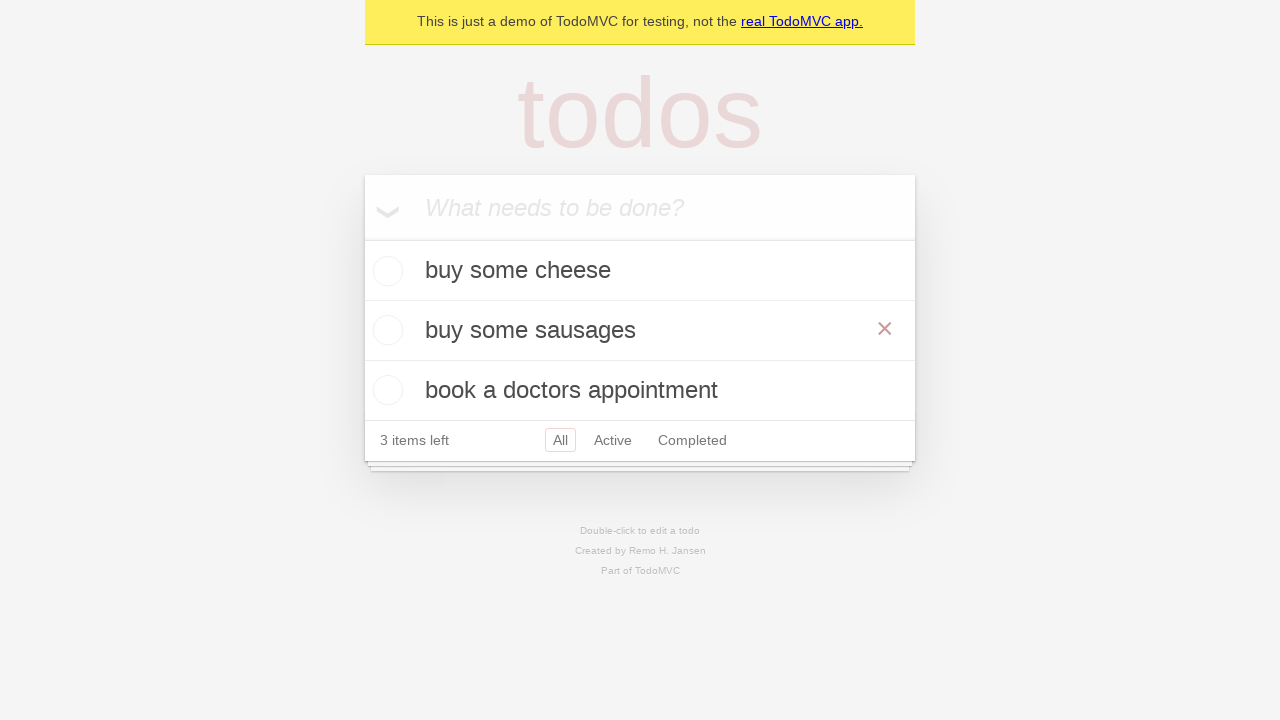

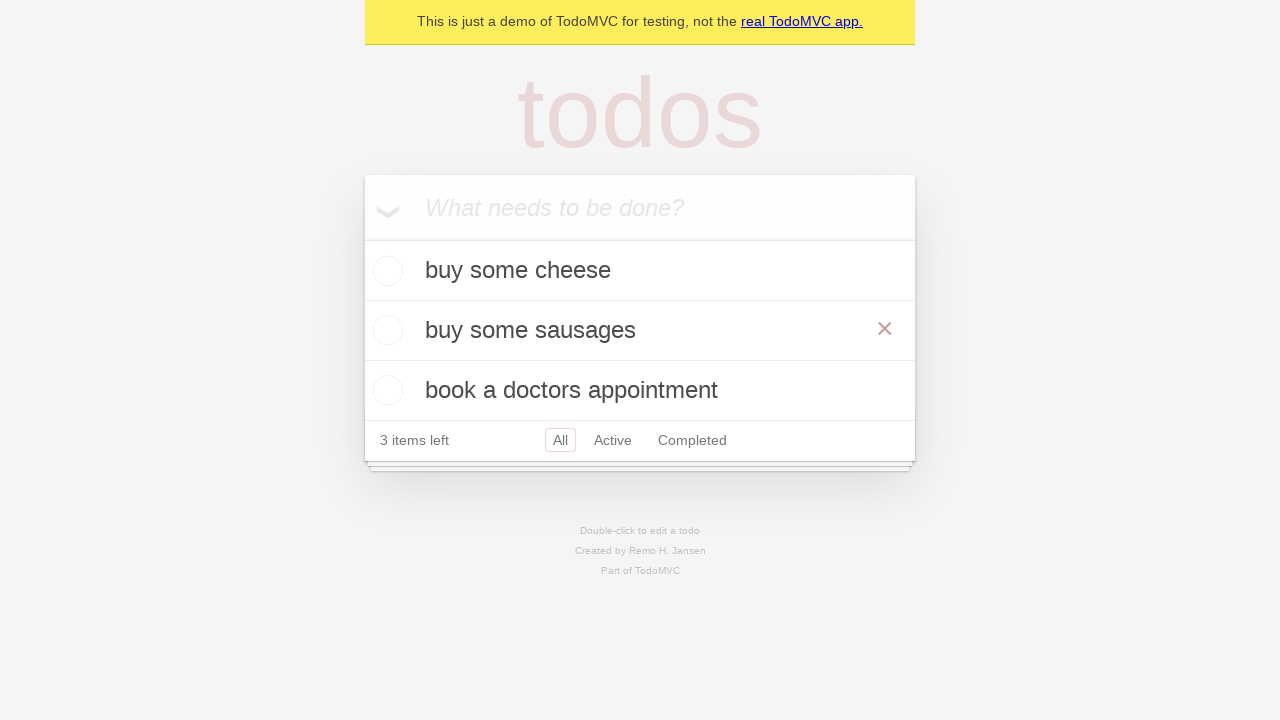